Tests login form validation by entering an invalid email format and verifying the appropriate error message is displayed

Starting URL: https://practice.expandtesting.com/notes/app/login

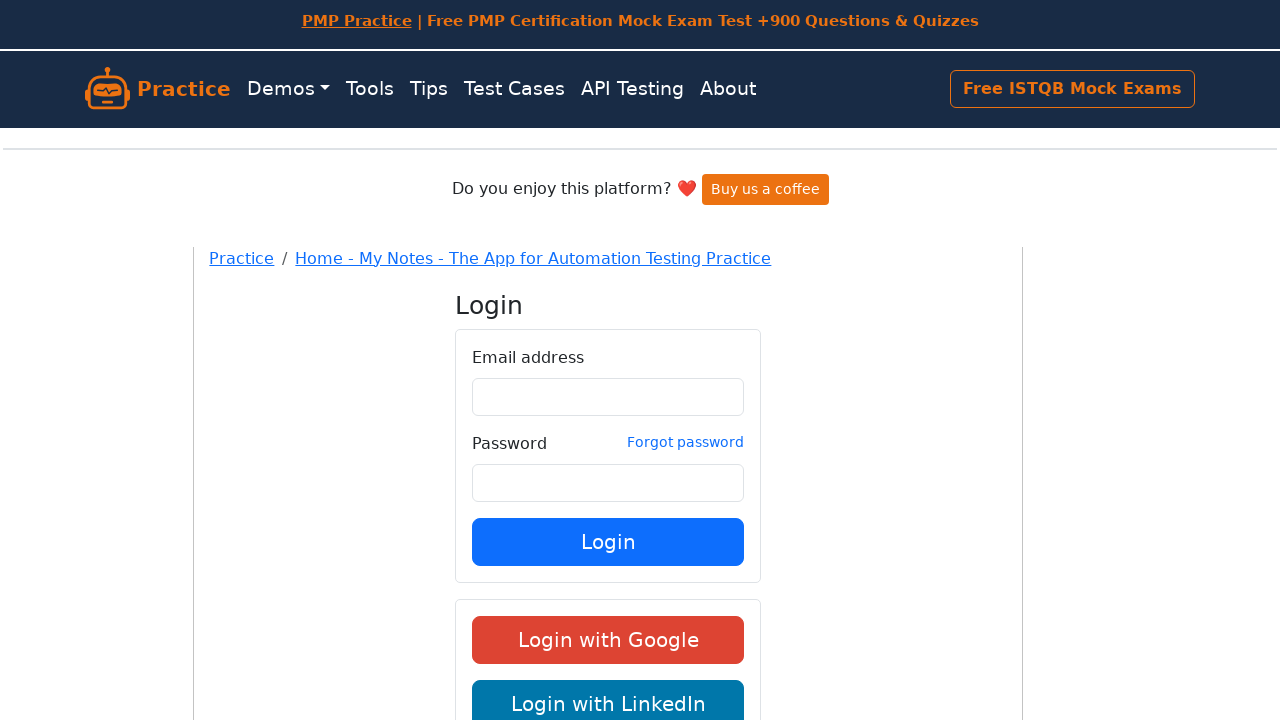

Filled email field with invalid email 'a@' on input[type='email'], input[name='email'], #email
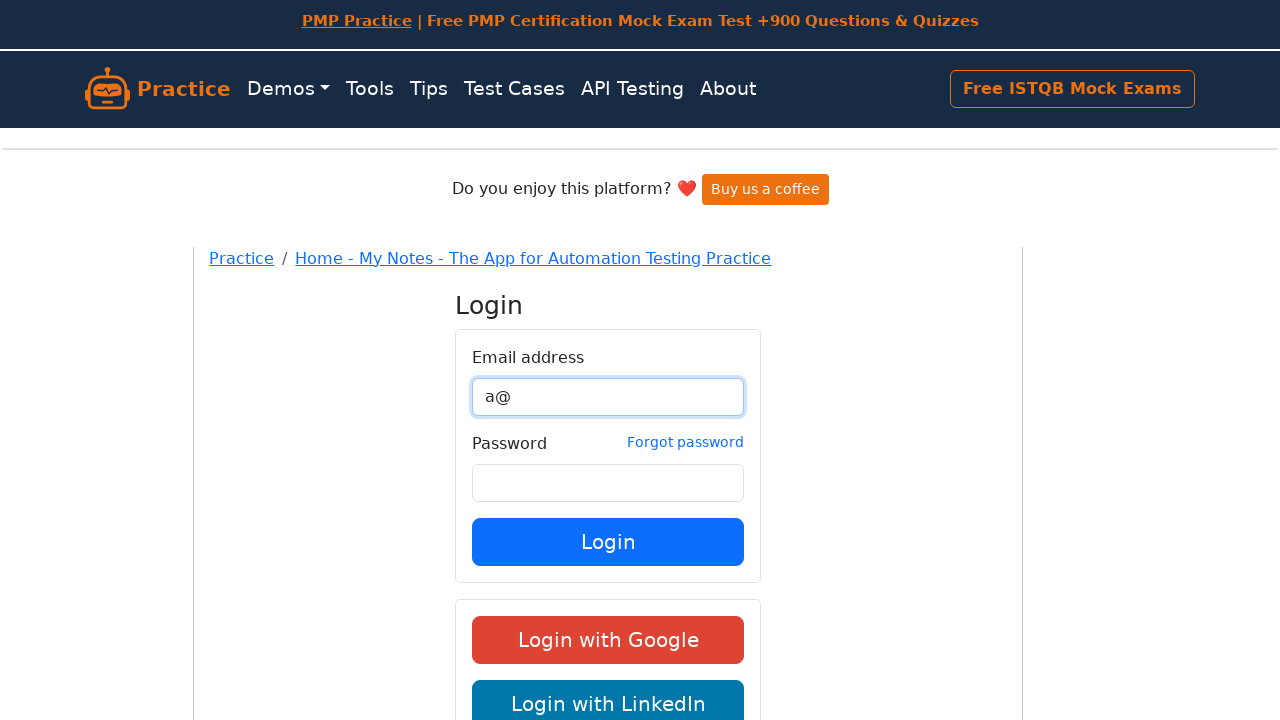

Filled password field with 'password' on input[type='password'], input[name='password'], #password
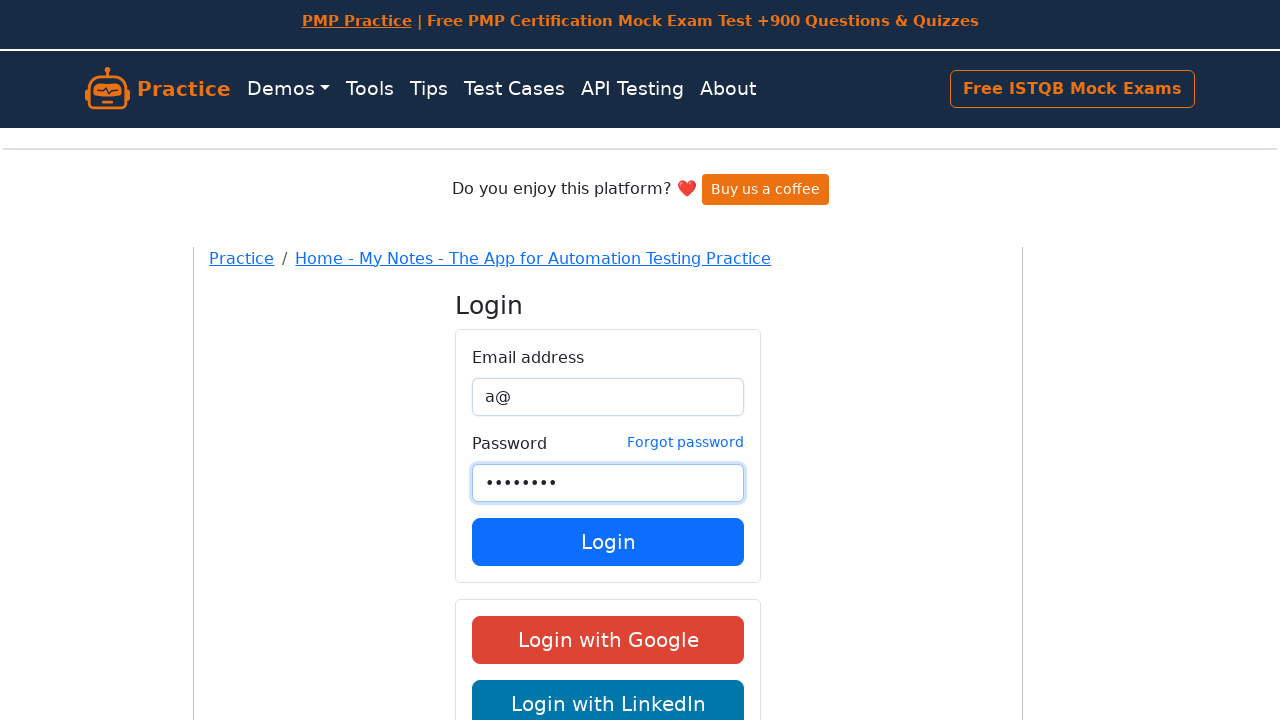

Clicked login button at (608, 542) on button:has-text('Login'), input[type='submit'], button[type='submit']
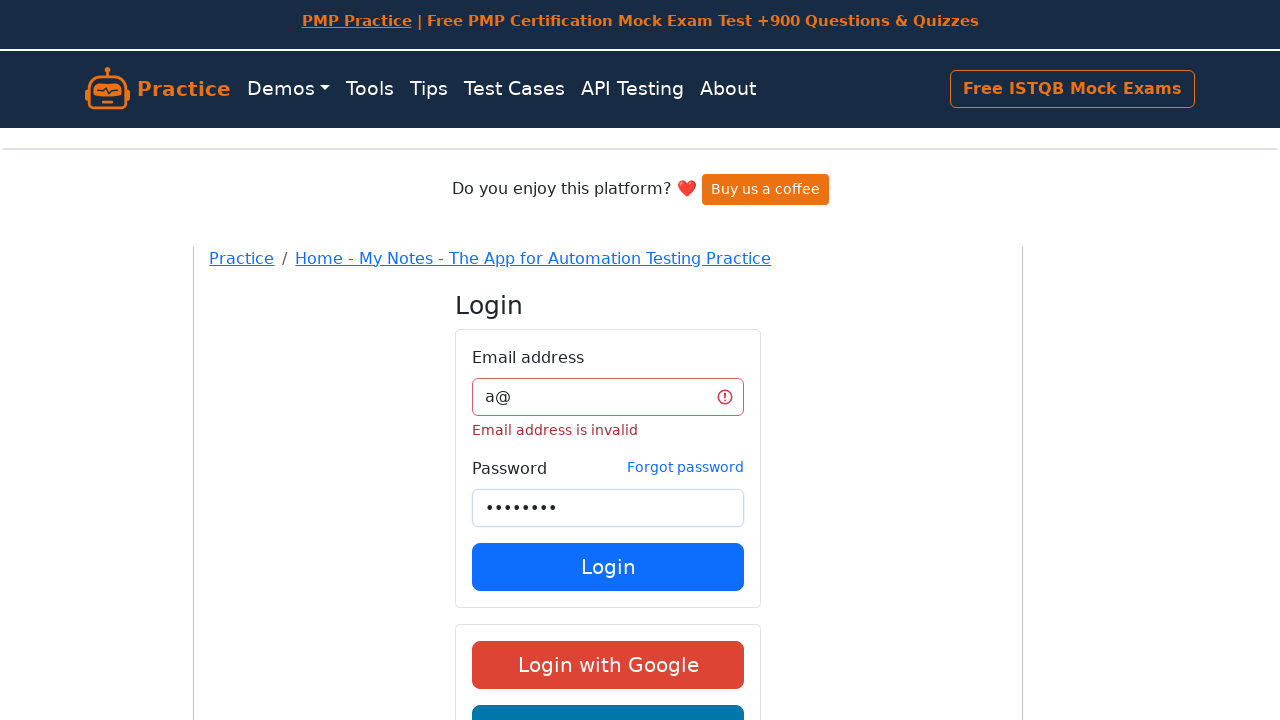

Error message 'Email address is invalid' appeared
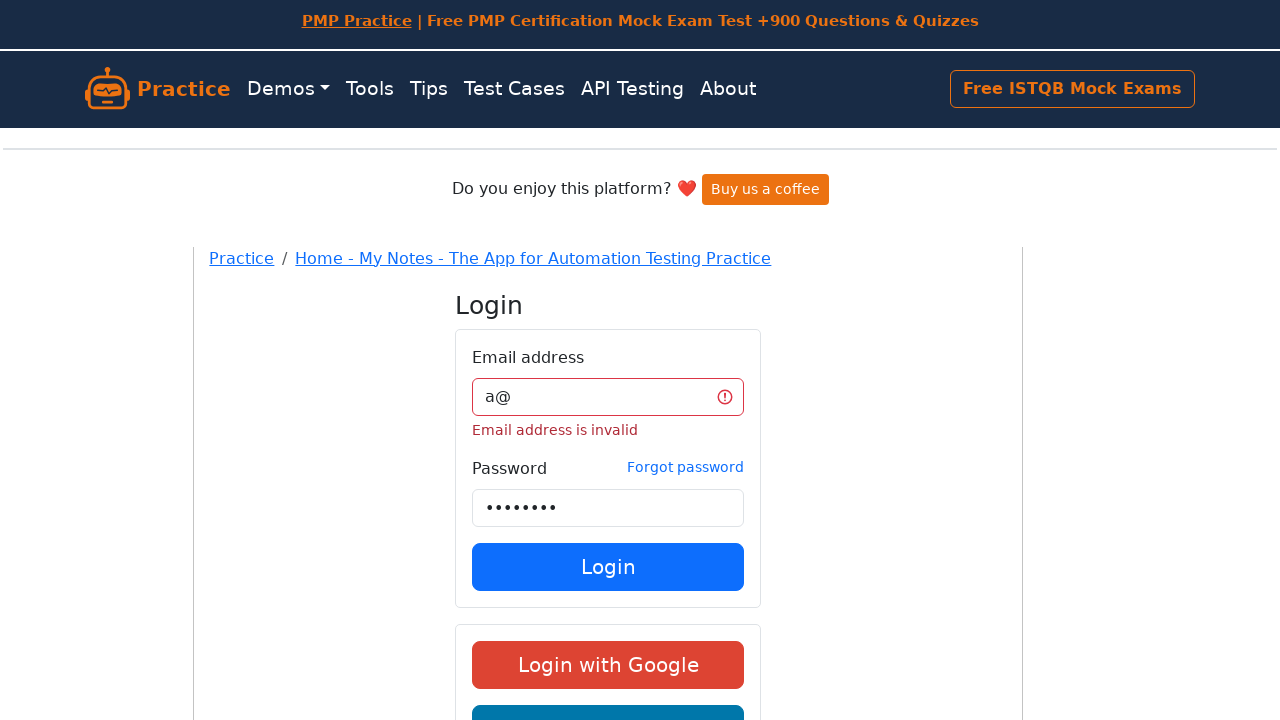

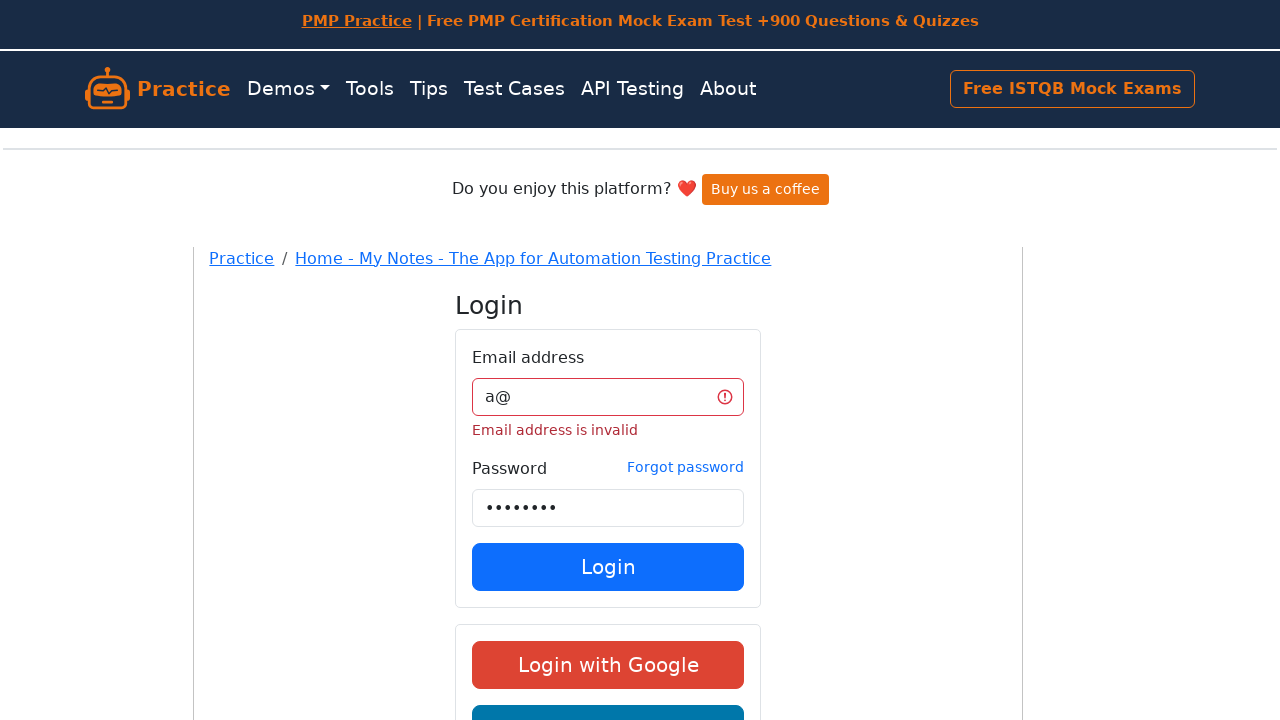